Tests various JavaScript alert interactions including alert boxes, confirm dialogs, and prompt dialogs by accepting, dismissing, and entering text in them

Starting URL: https://www.hyrtutorials.com/p/alertsdemo.html

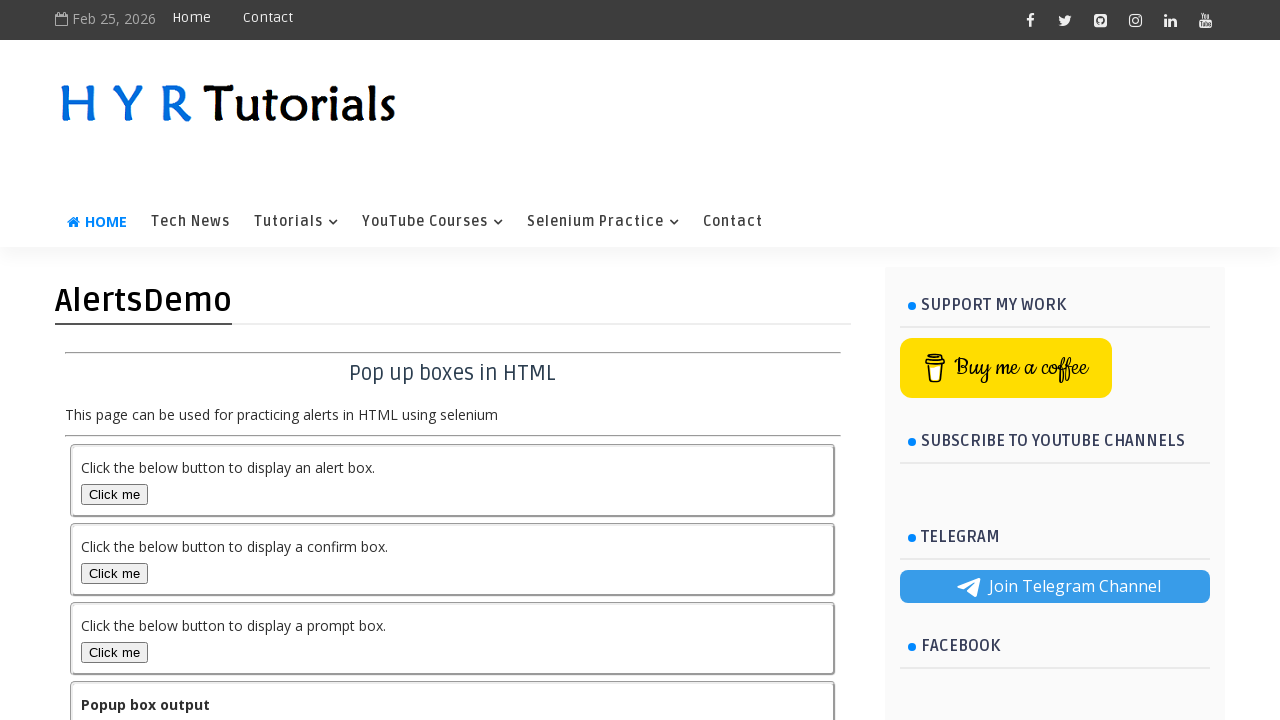

Clicked alert box button at (114, 494) on #alertBox
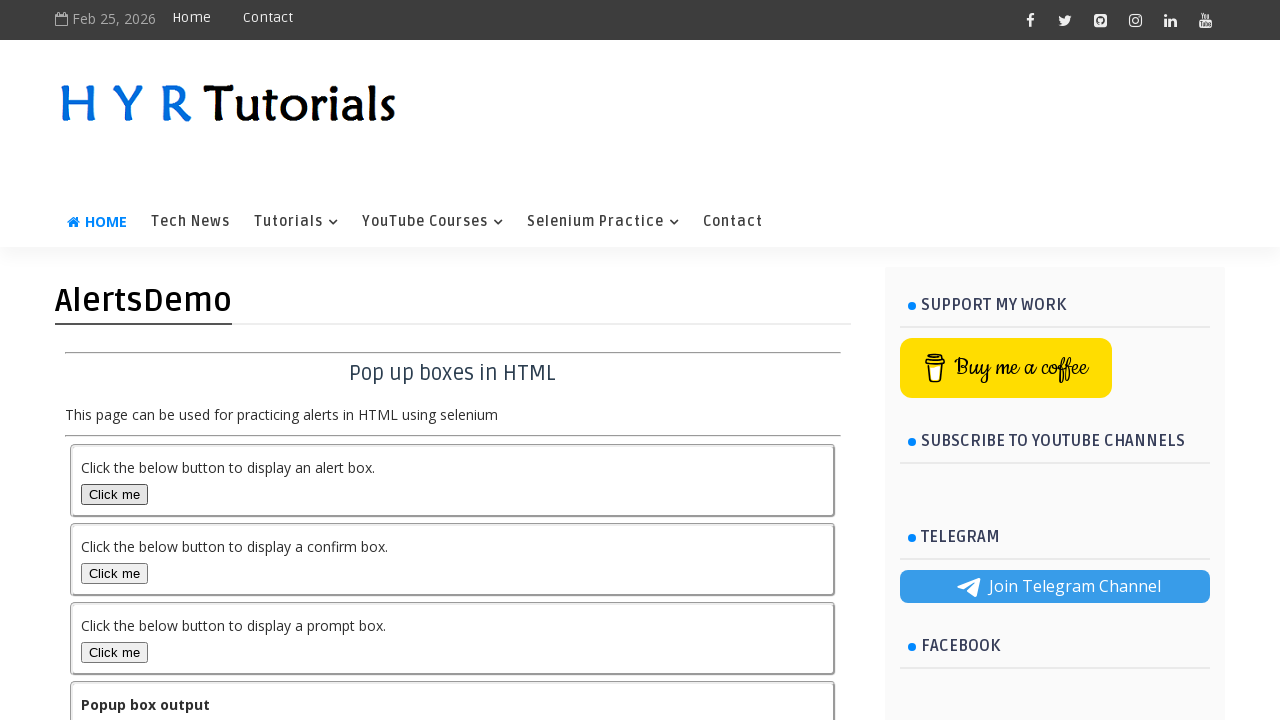

Set up dialog handler to accept alert
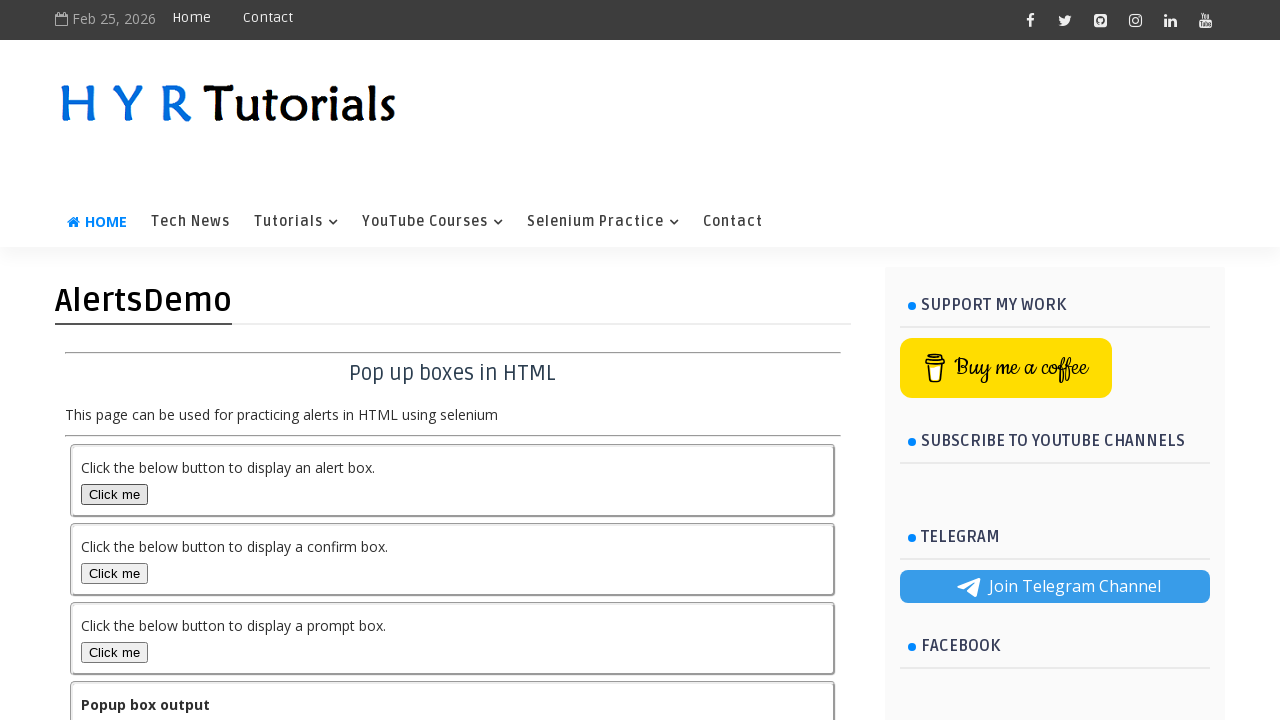

Retrieved output text after accepting alert
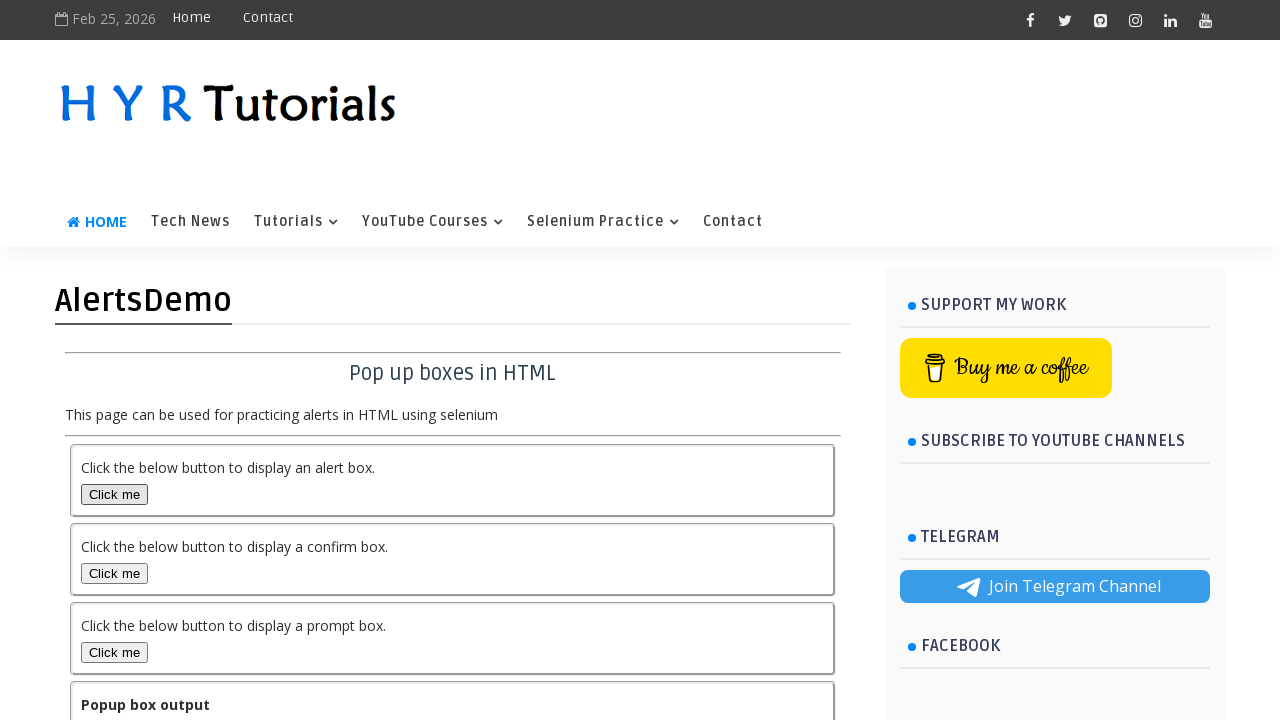

Clicked confirm box button at (114, 573) on #confirmBox
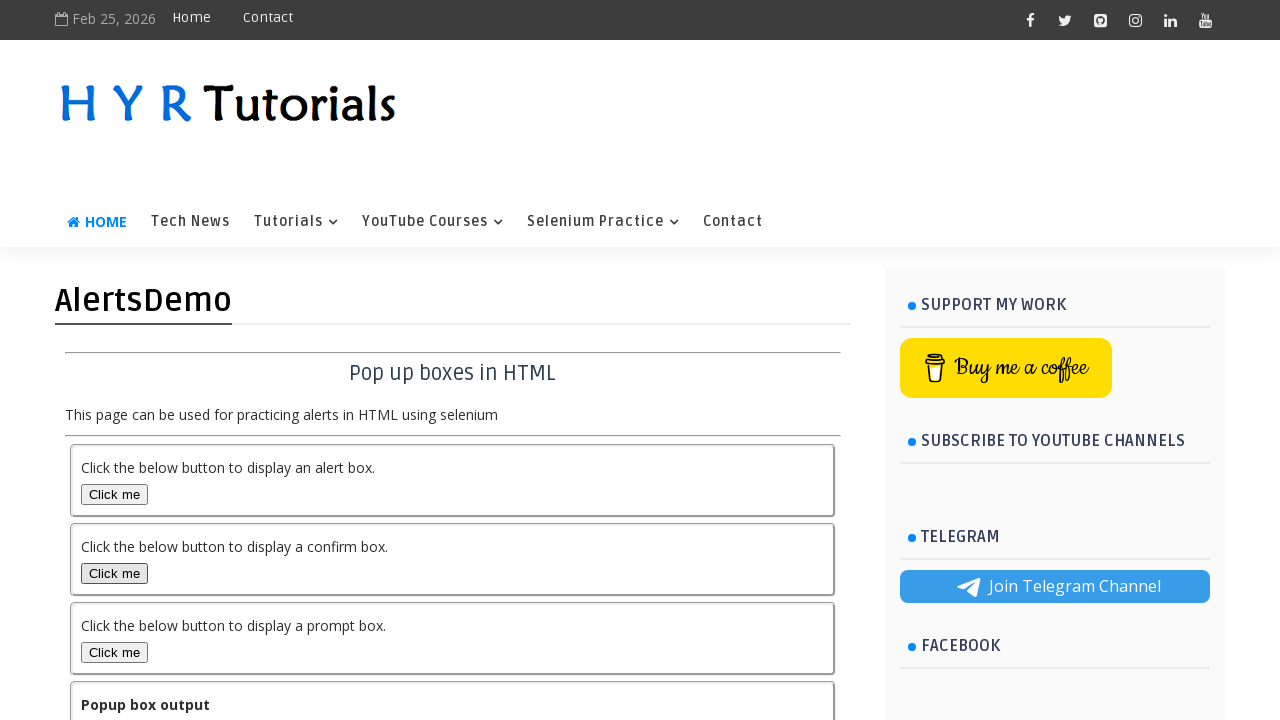

Set up dialog handler to accept confirm dialog
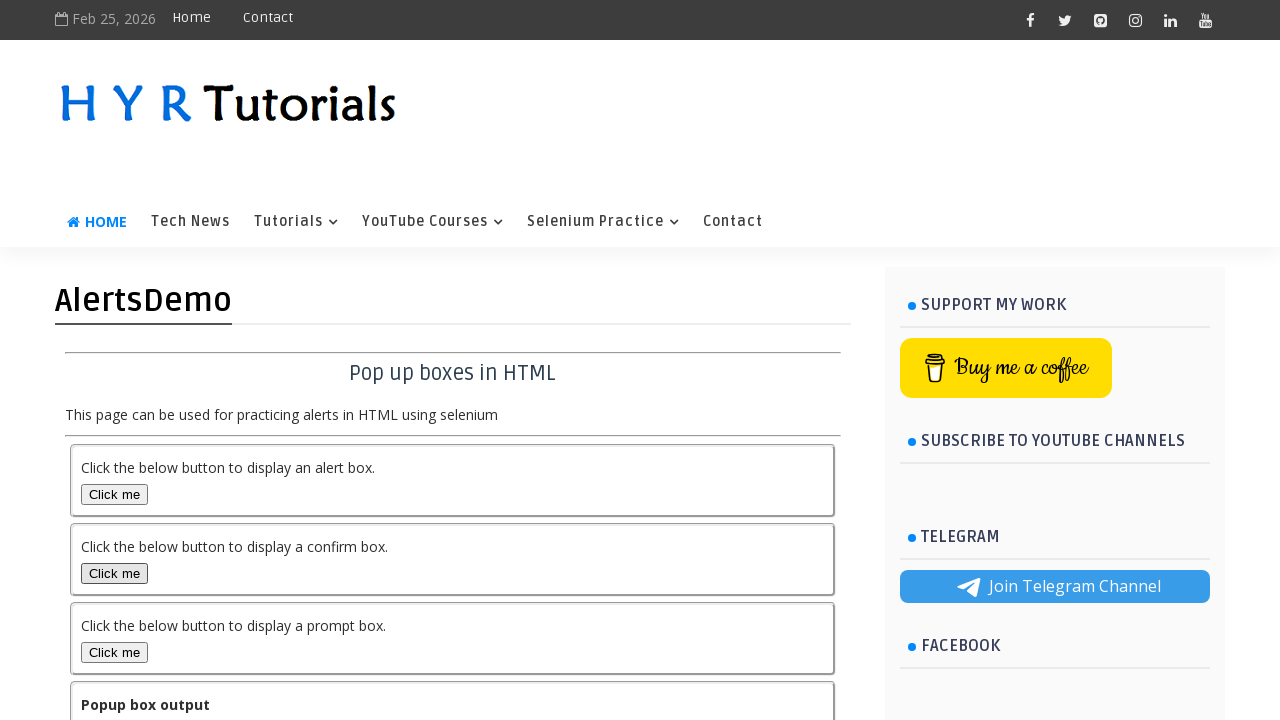

Retrieved output text after accepting confirm dialog
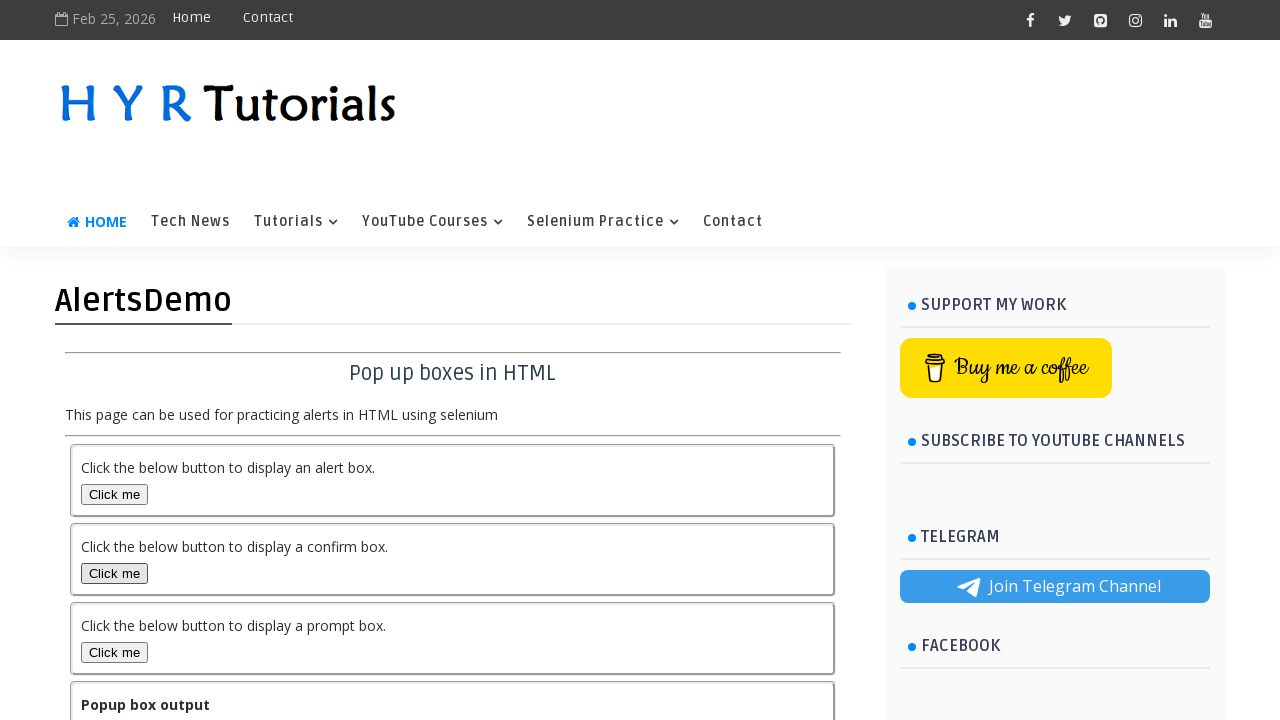

Clicked confirm box button again at (114, 573) on #confirmBox
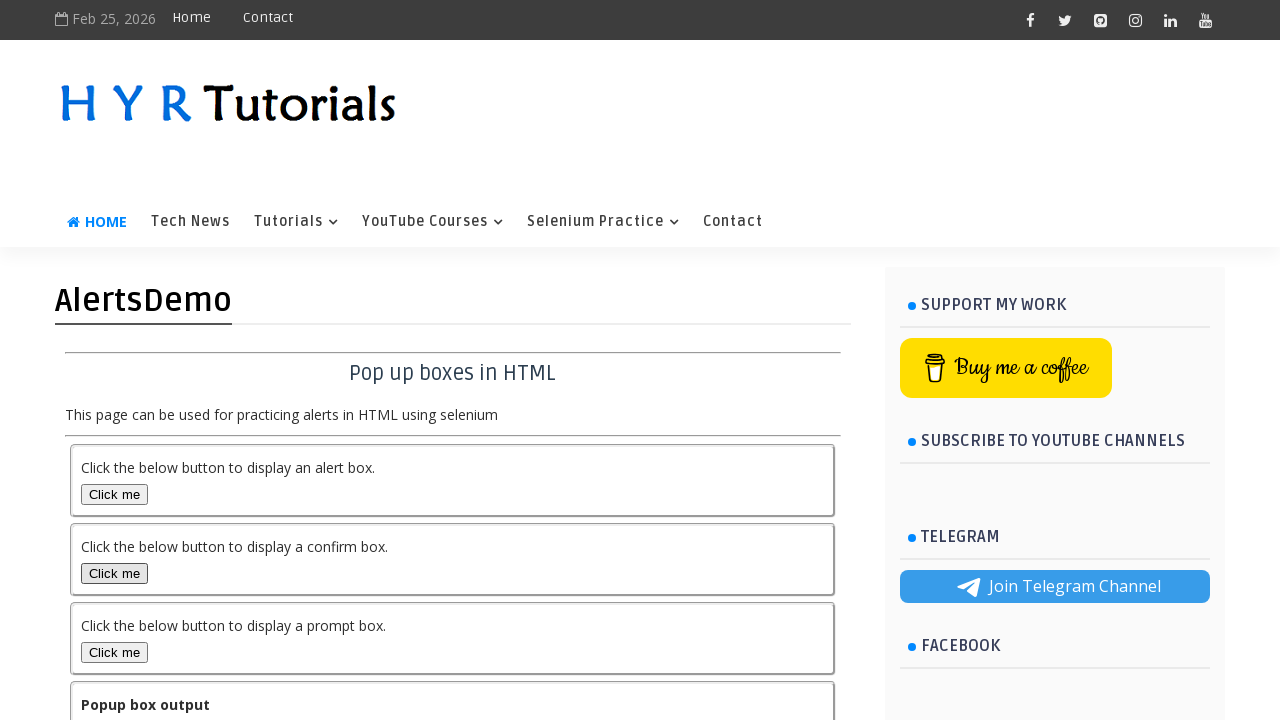

Set up dialog handler to dismiss confirm dialog
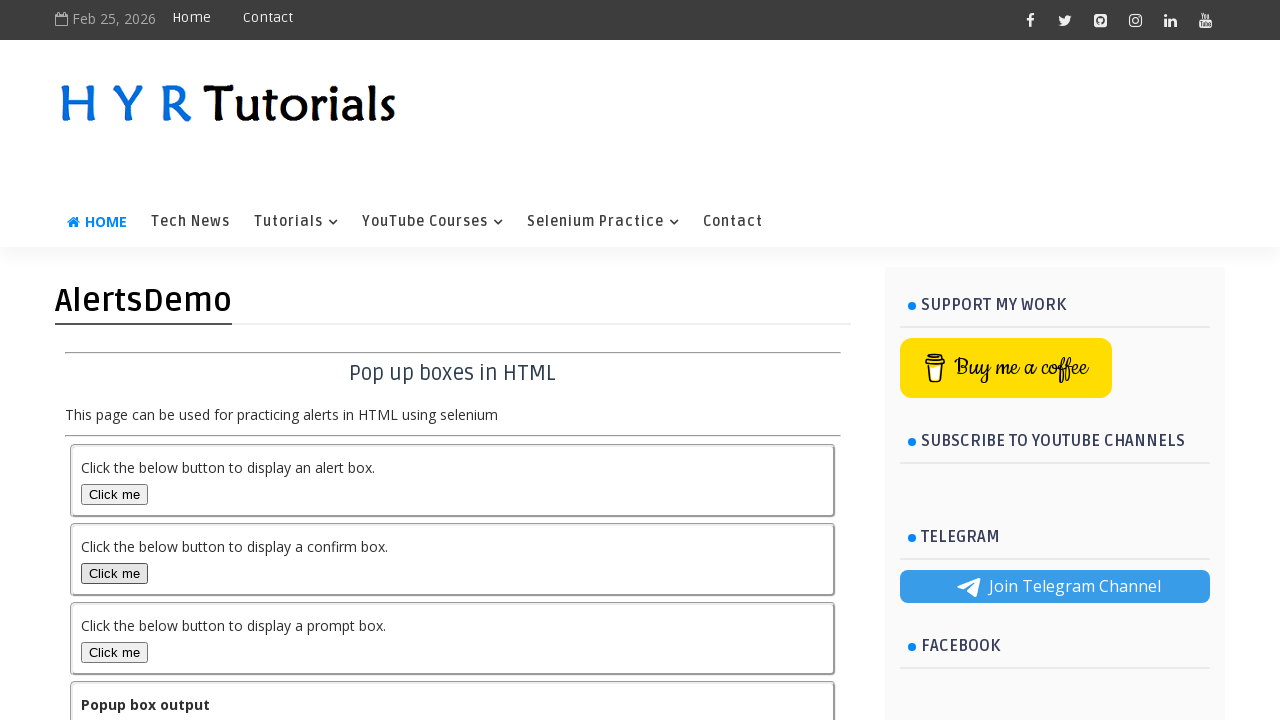

Retrieved output text after dismissing confirm dialog
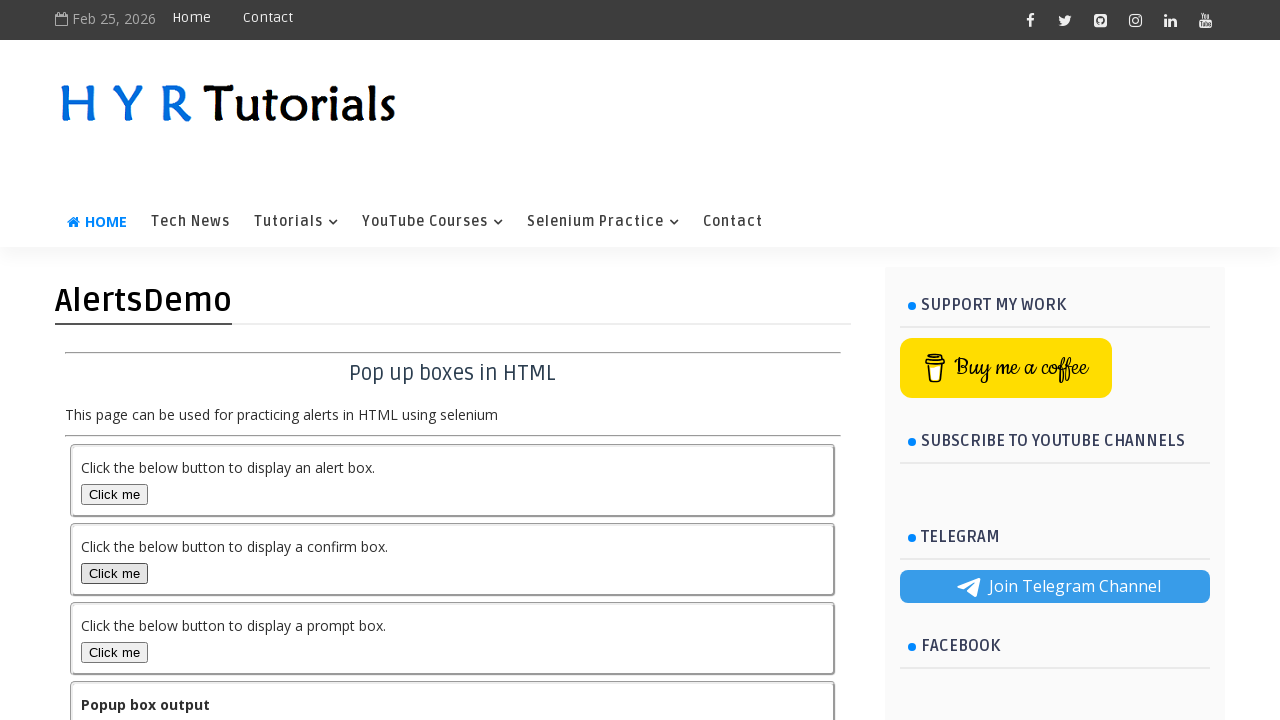

Clicked prompt box button at (114, 652) on #promptBox
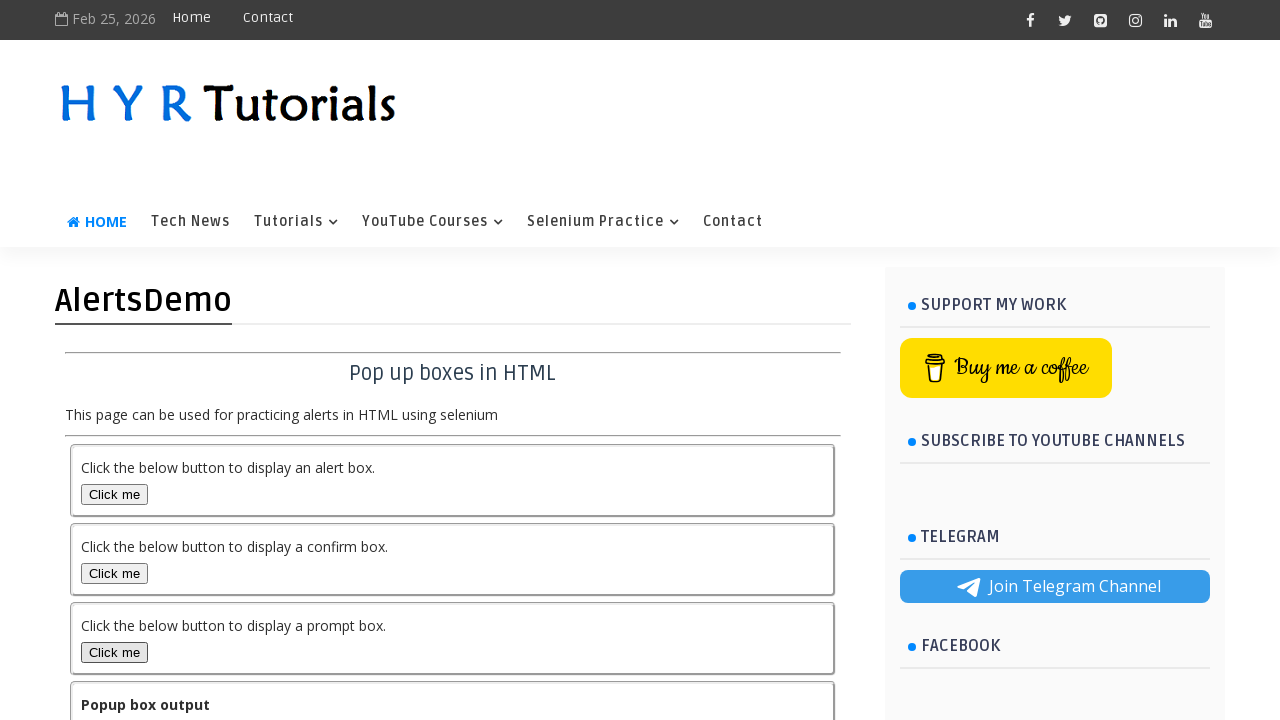

Set up dialog handler to accept prompt with text 'HYR Tutorials'
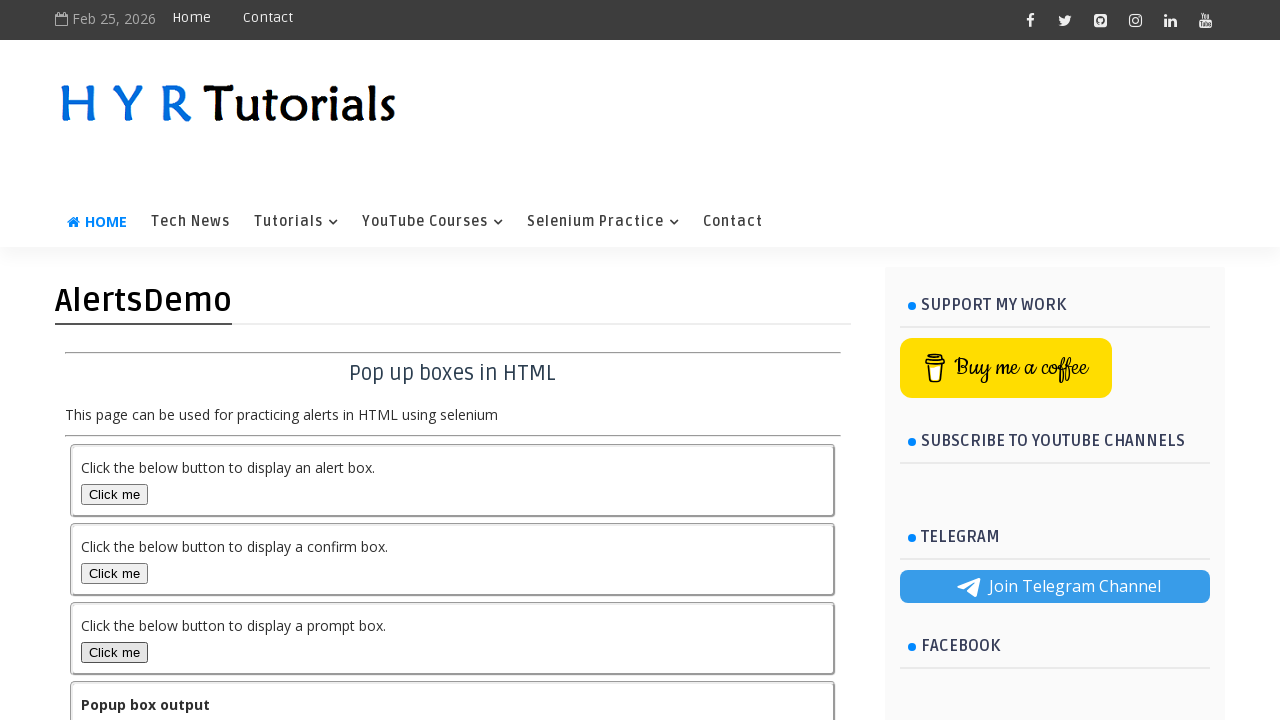

Retrieved output text after accepting prompt with text
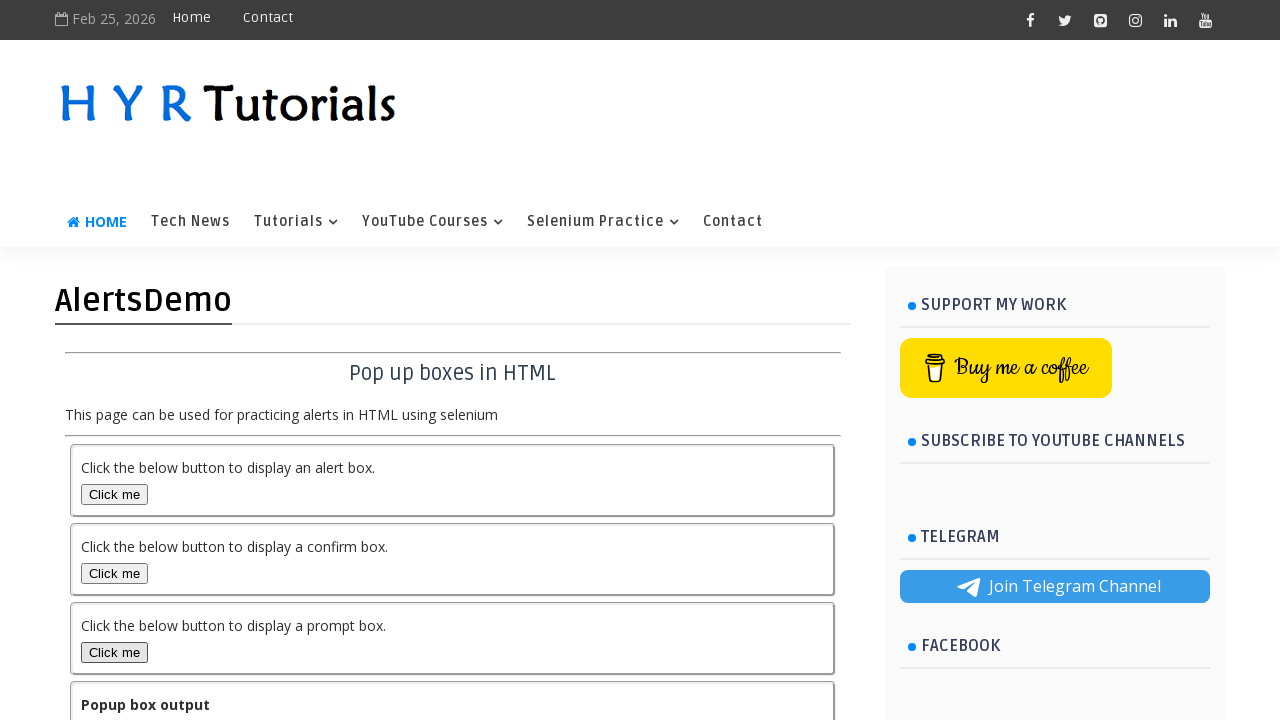

Clicked prompt box button again at (114, 652) on #promptBox
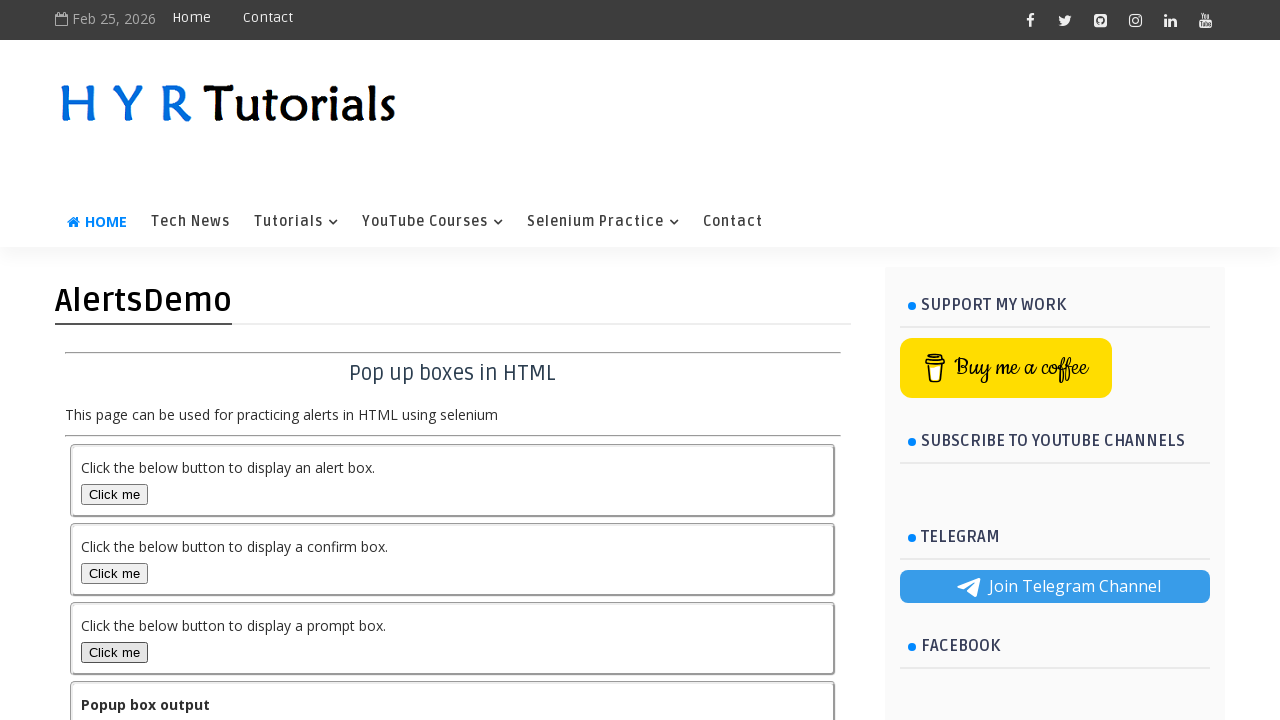

Set up dialog handler to dismiss prompt dialog
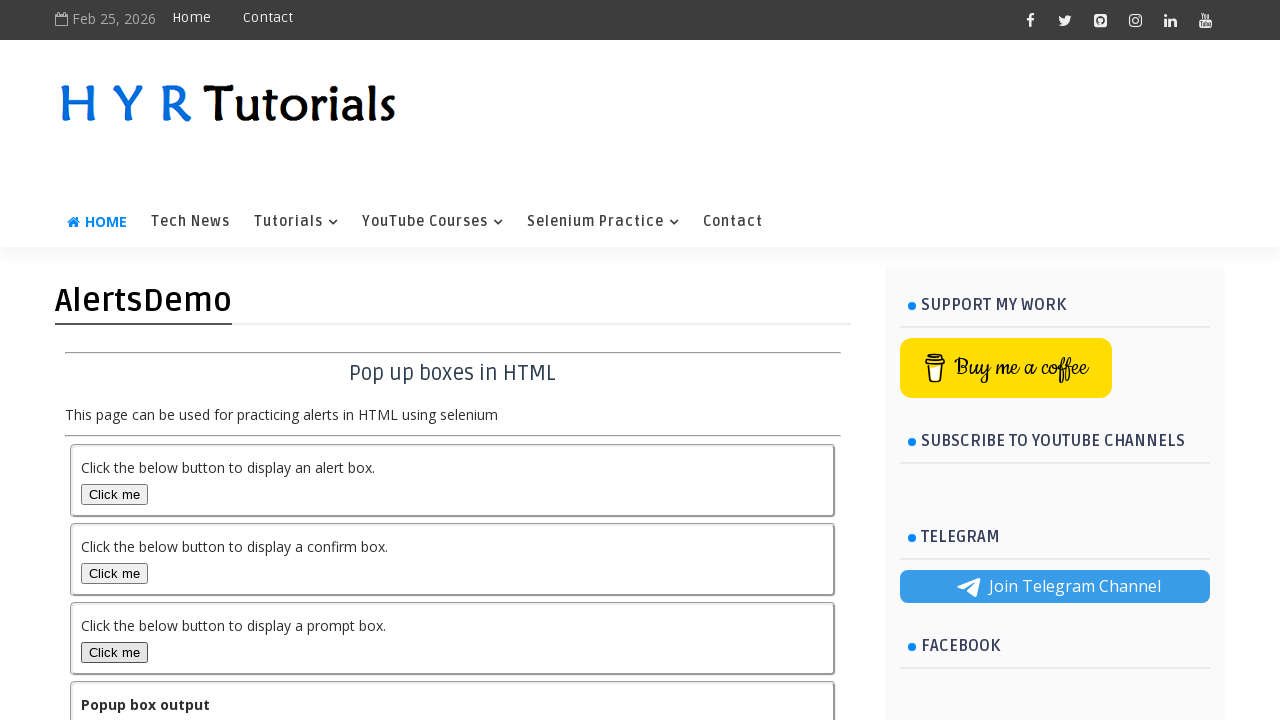

Retrieved output text after dismissing prompt dialog
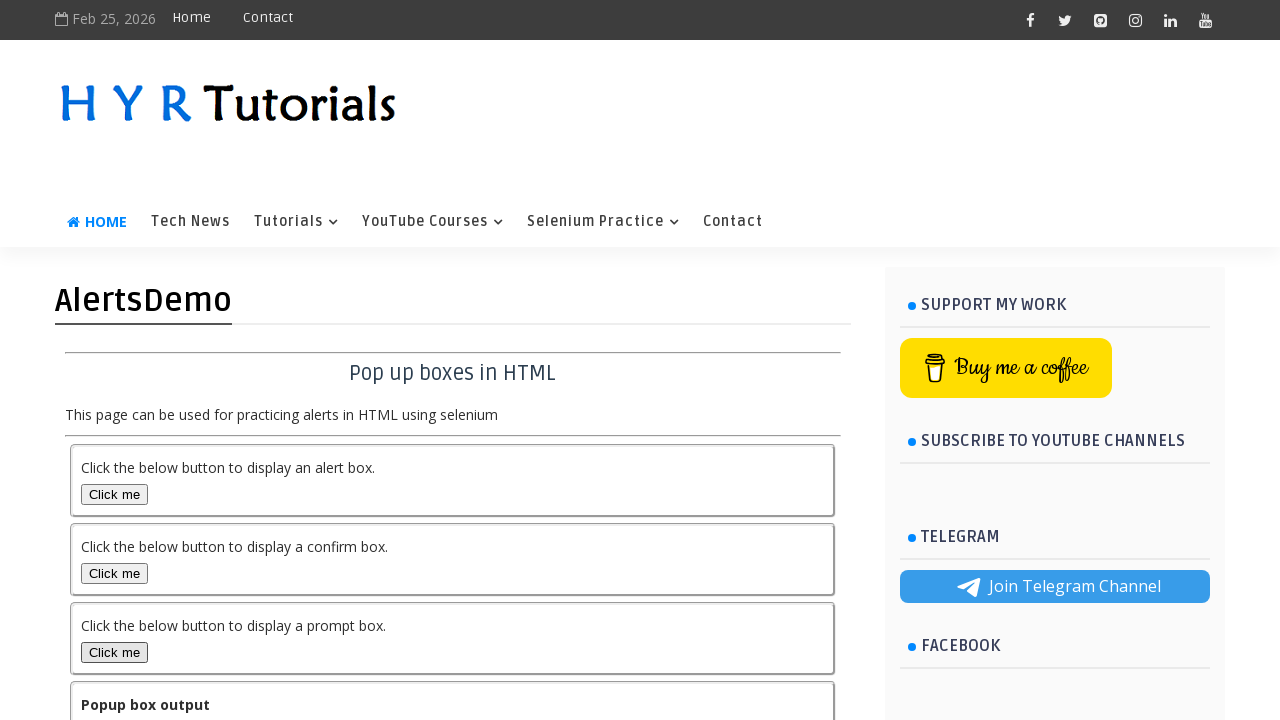

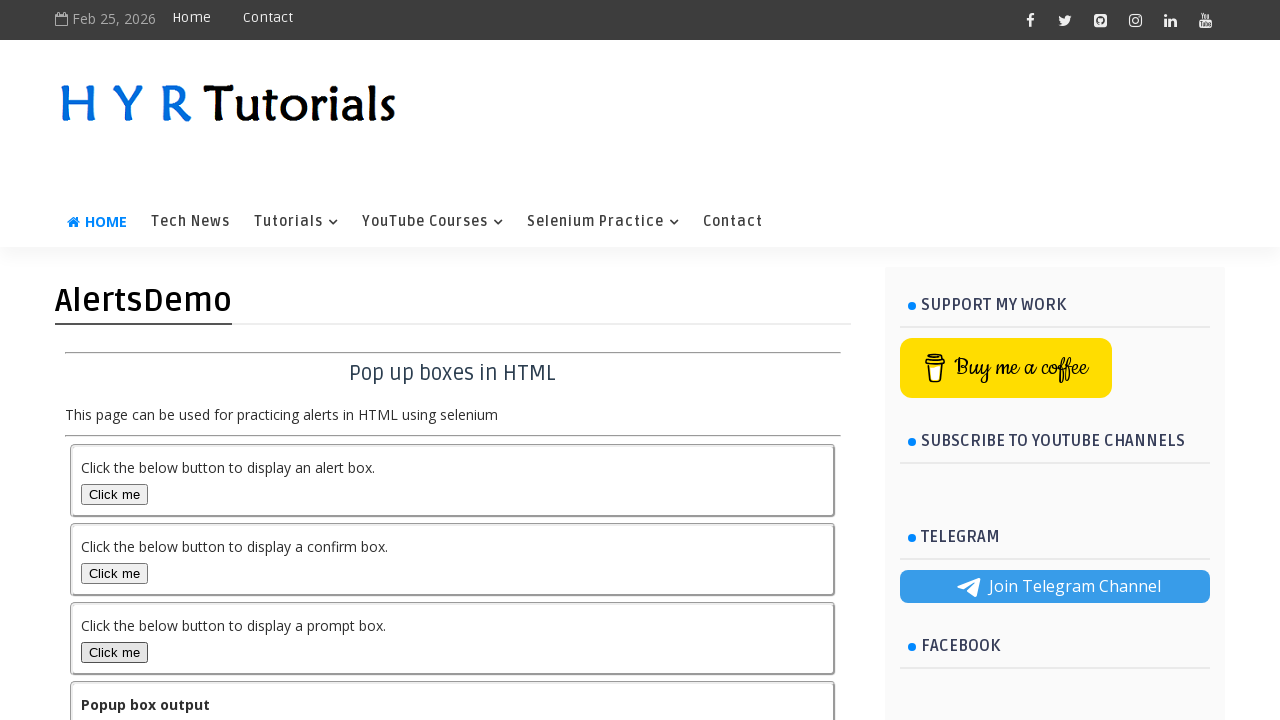